Tests dropdown functionality by selecting 'Option 2' from the dropdown menu

Starting URL: http://the-internet.herokuapp.com/dropdown

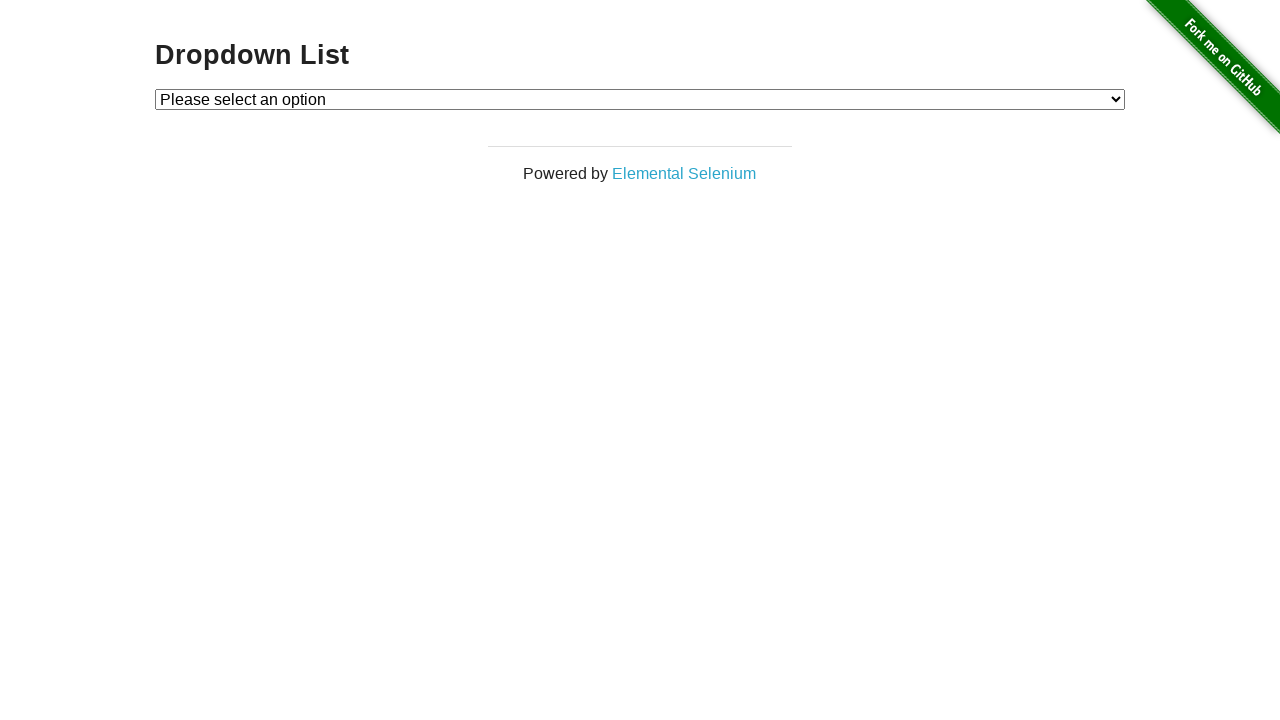

Navigated to dropdown test page
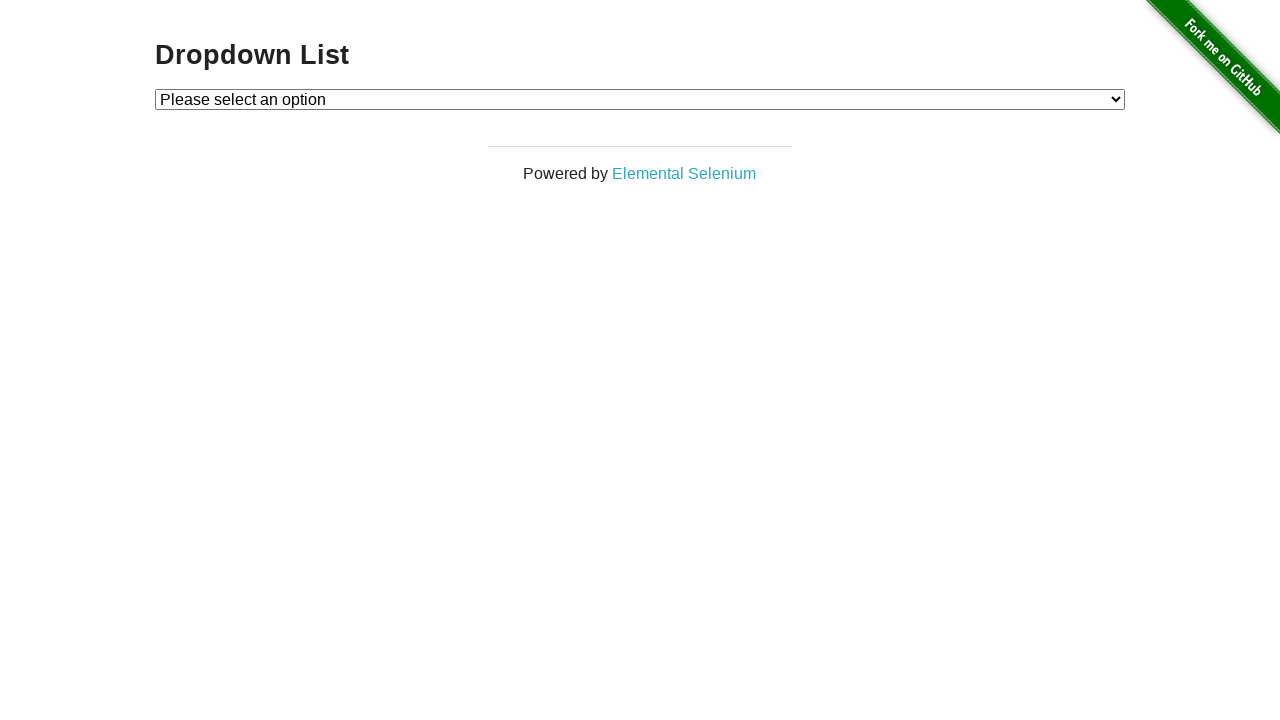

Selected 'Option 2' from the dropdown menu on #dropdown
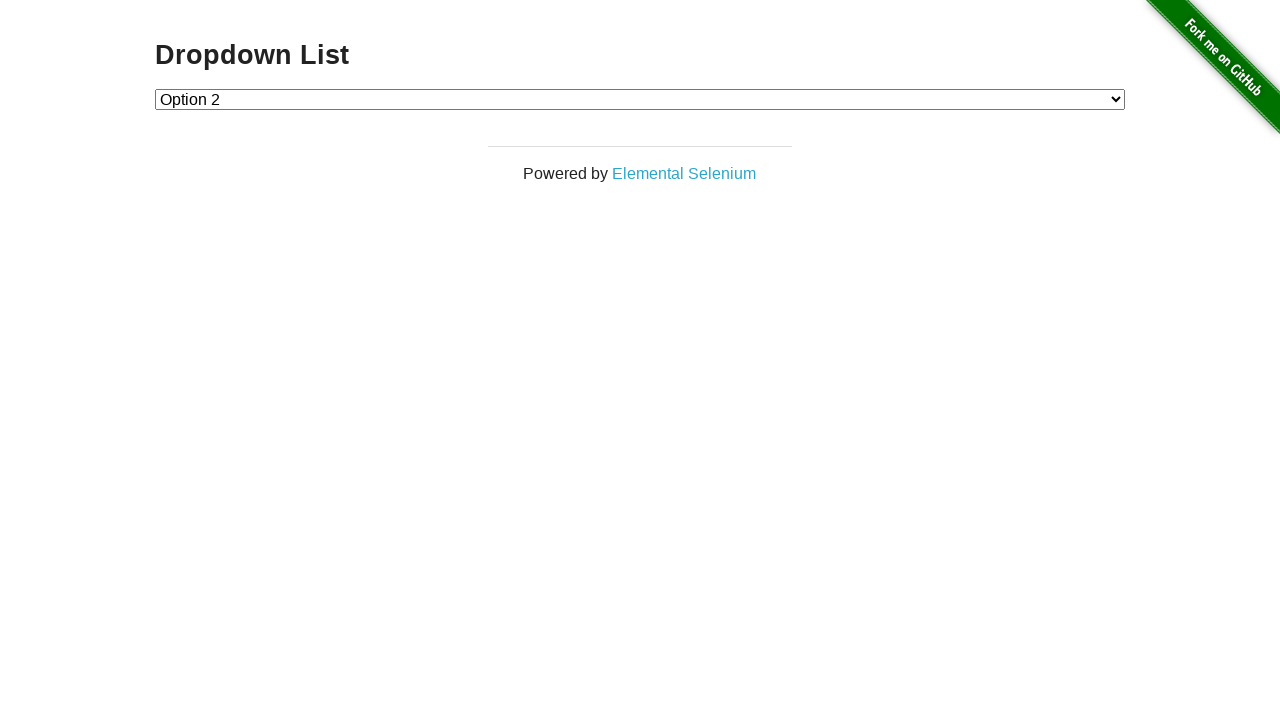

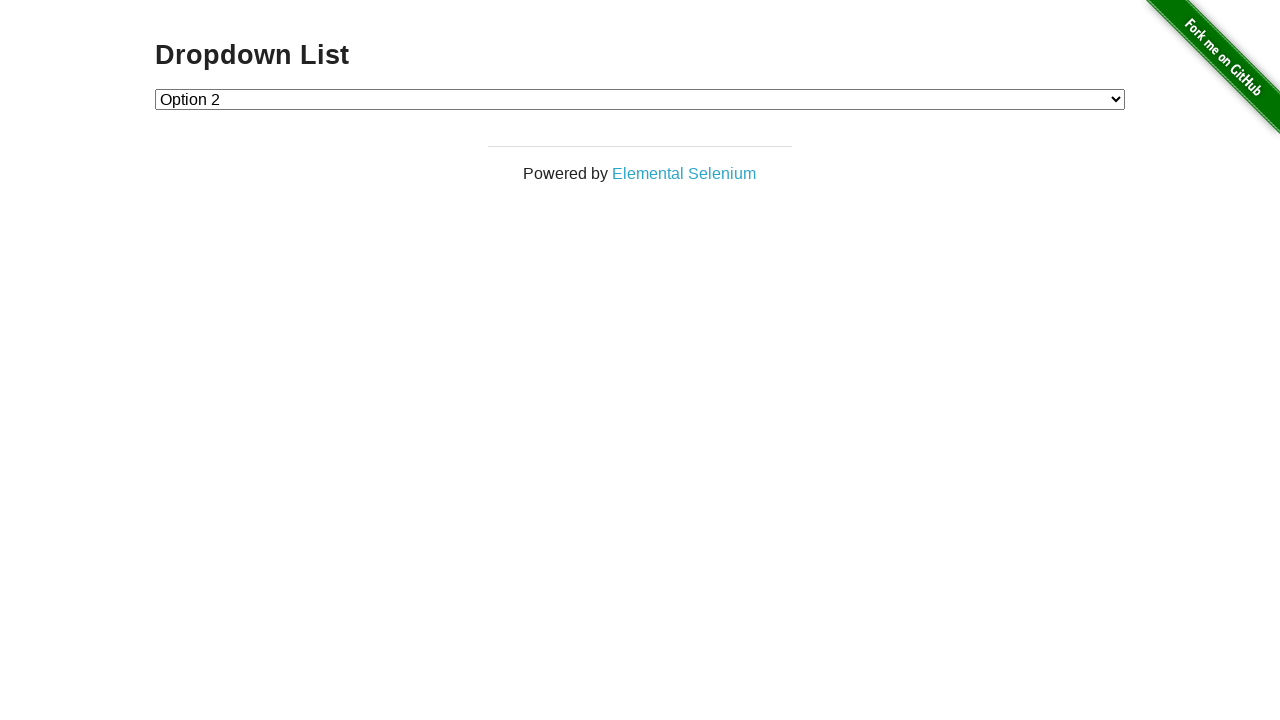